Tests checkbox functionality by clicking multiple checkboxes on the page

Starting URL: https://formy-project.herokuapp.com/checkbox

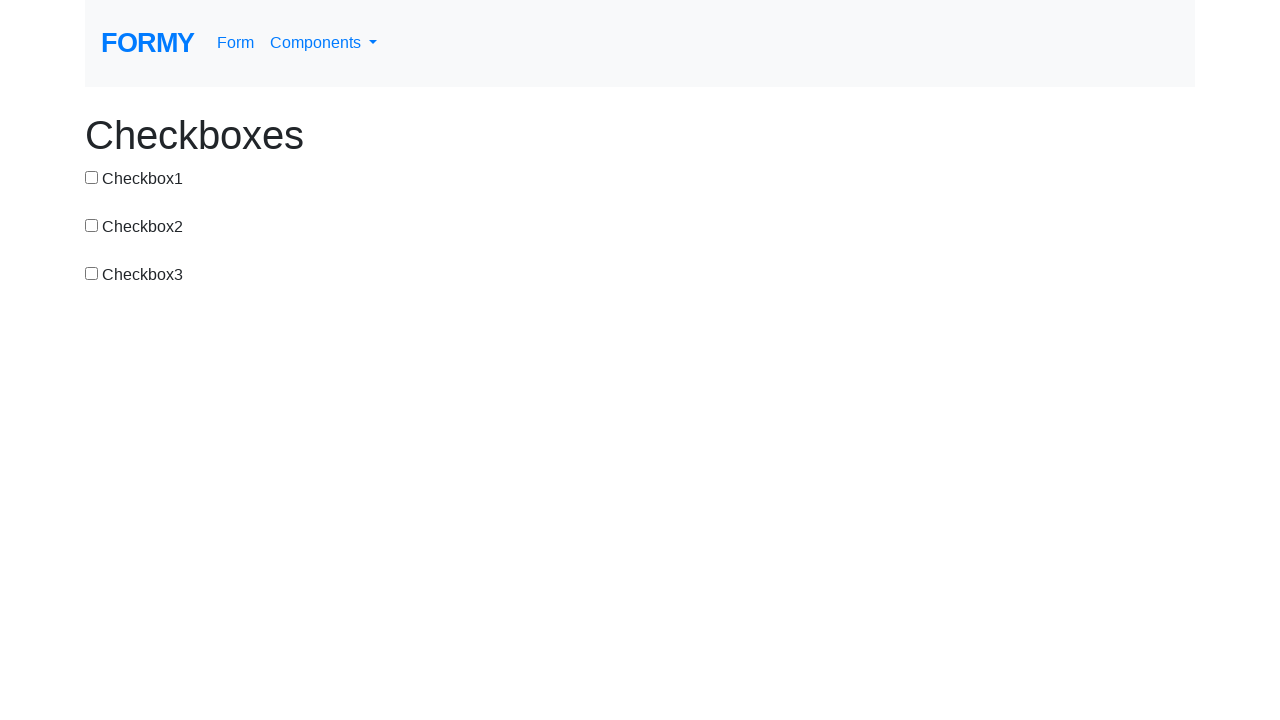

Clicked first checkbox at (92, 177) on #checkbox-1
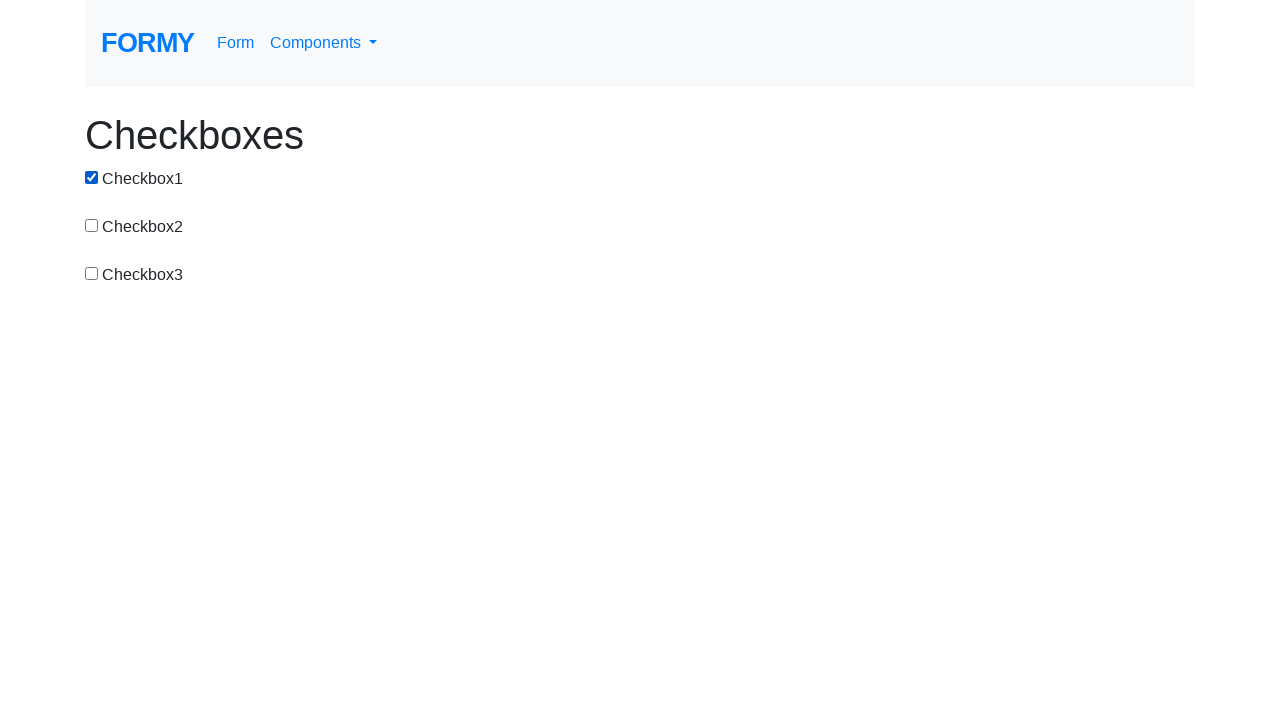

Clicked second checkbox at (92, 225) on input[value='checkbox-2']
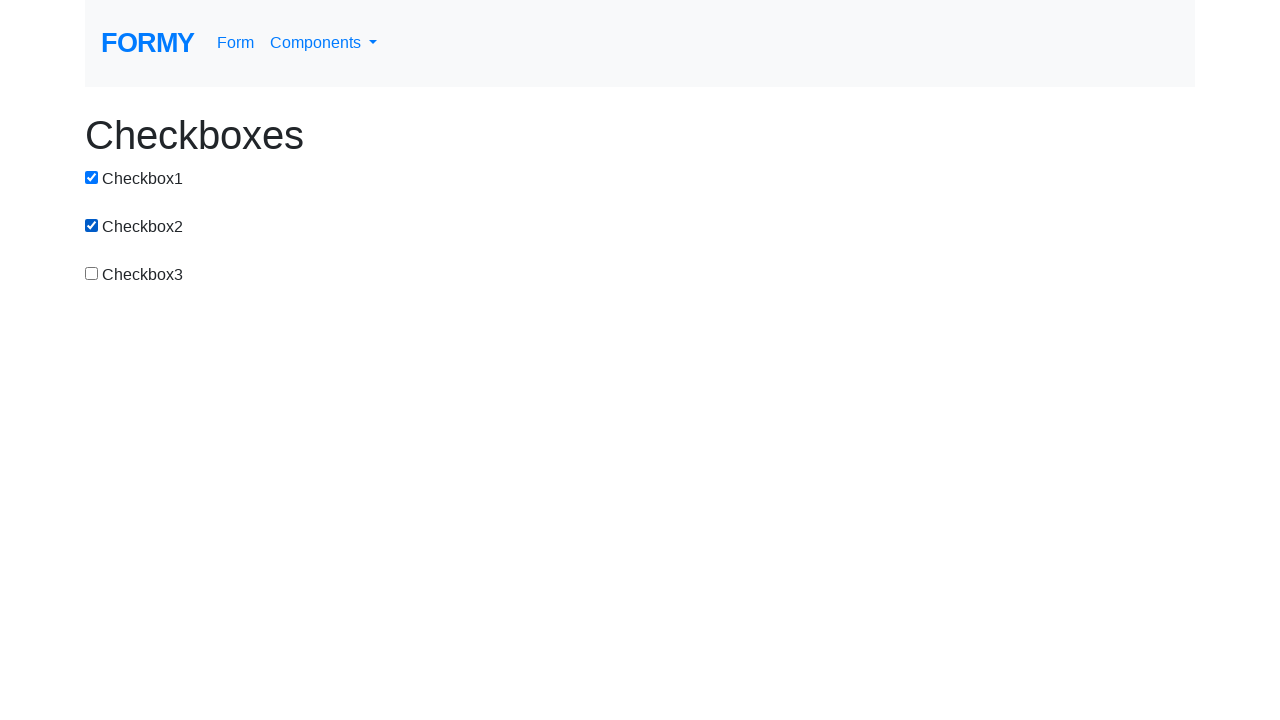

Clicked third checkbox at (92, 273) on input[value='checkbox-3']
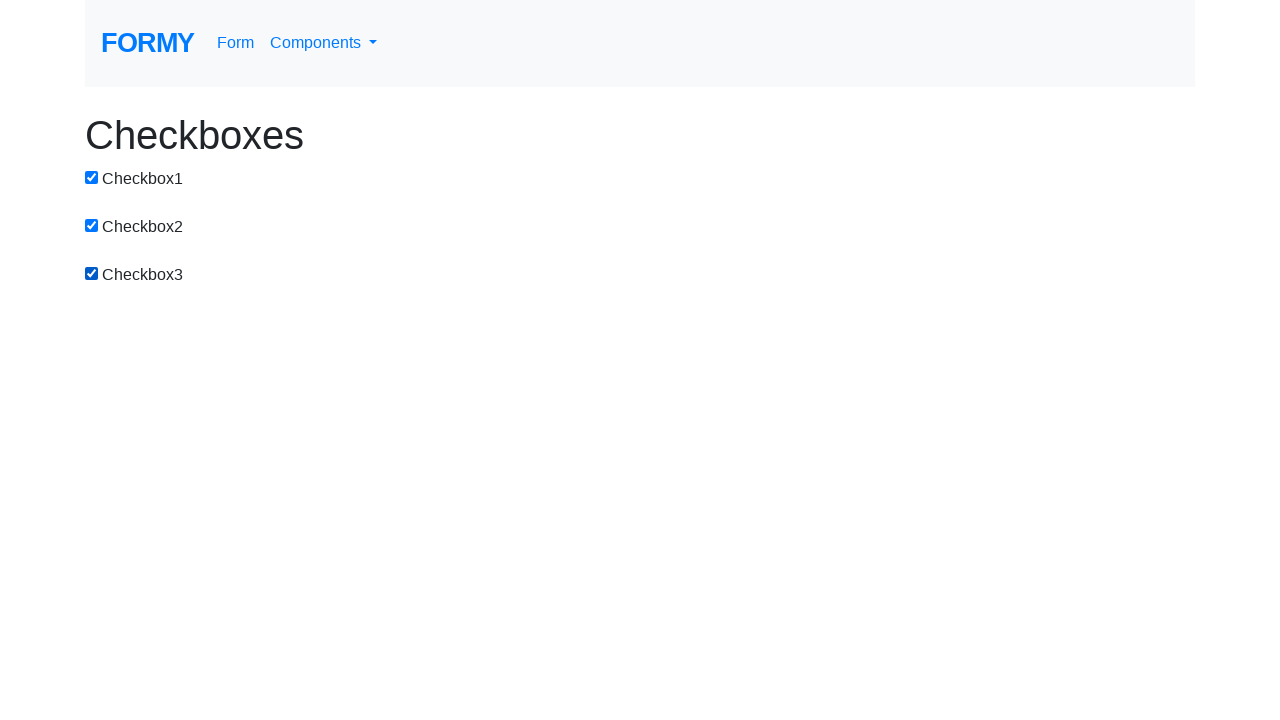

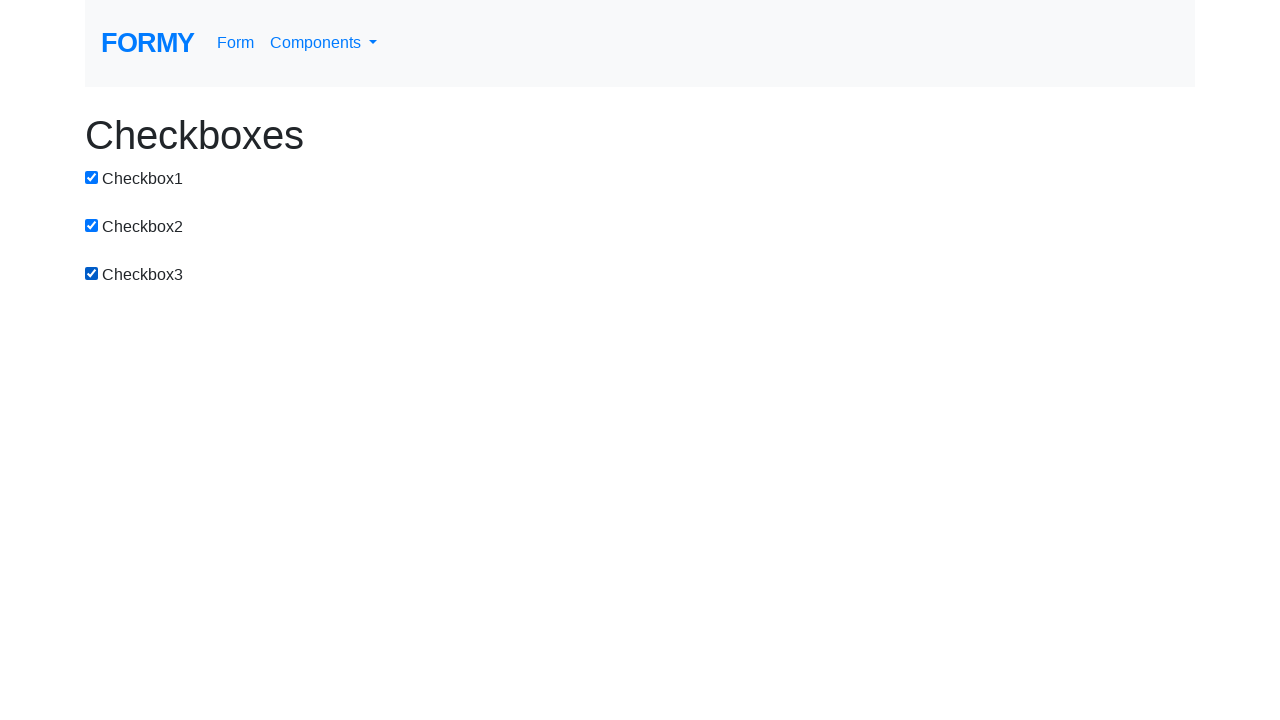